Opens the appointment modal, clicks submit without filling fields, and verifies that required field error messages appear.

Starting URL: https://test-a-pet.vercel.app/

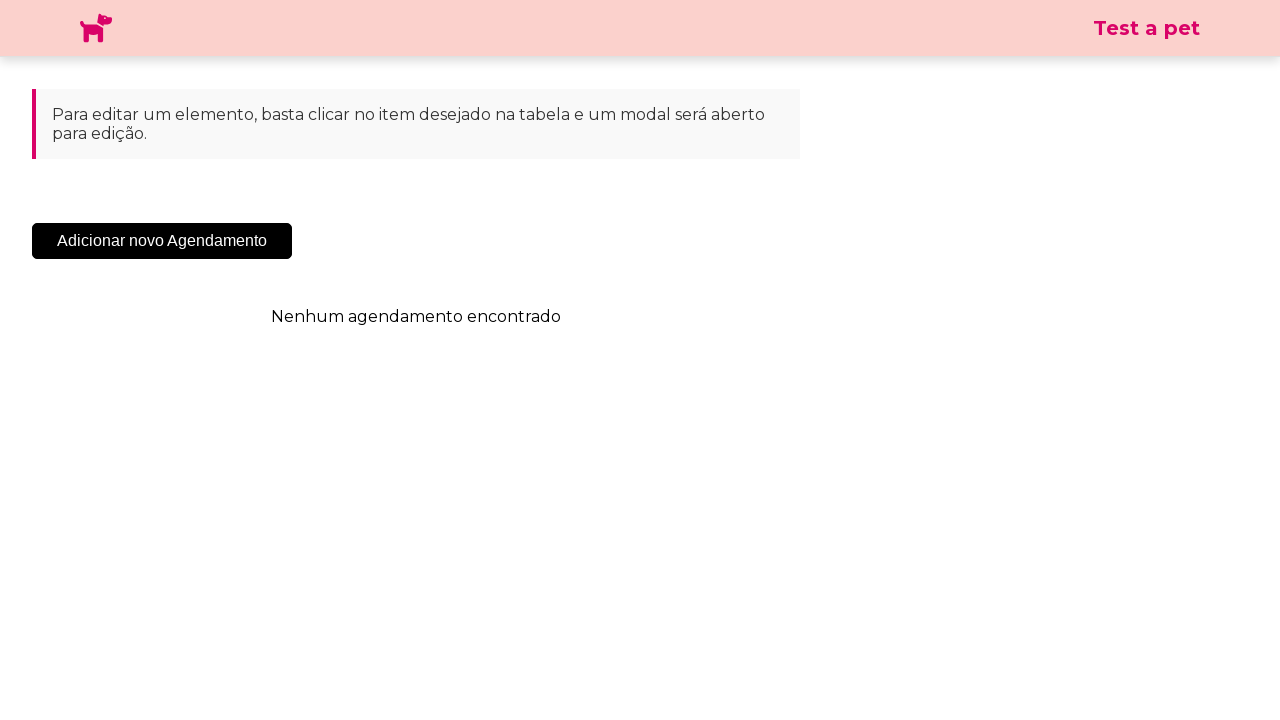

Navigated to test-a-pet application
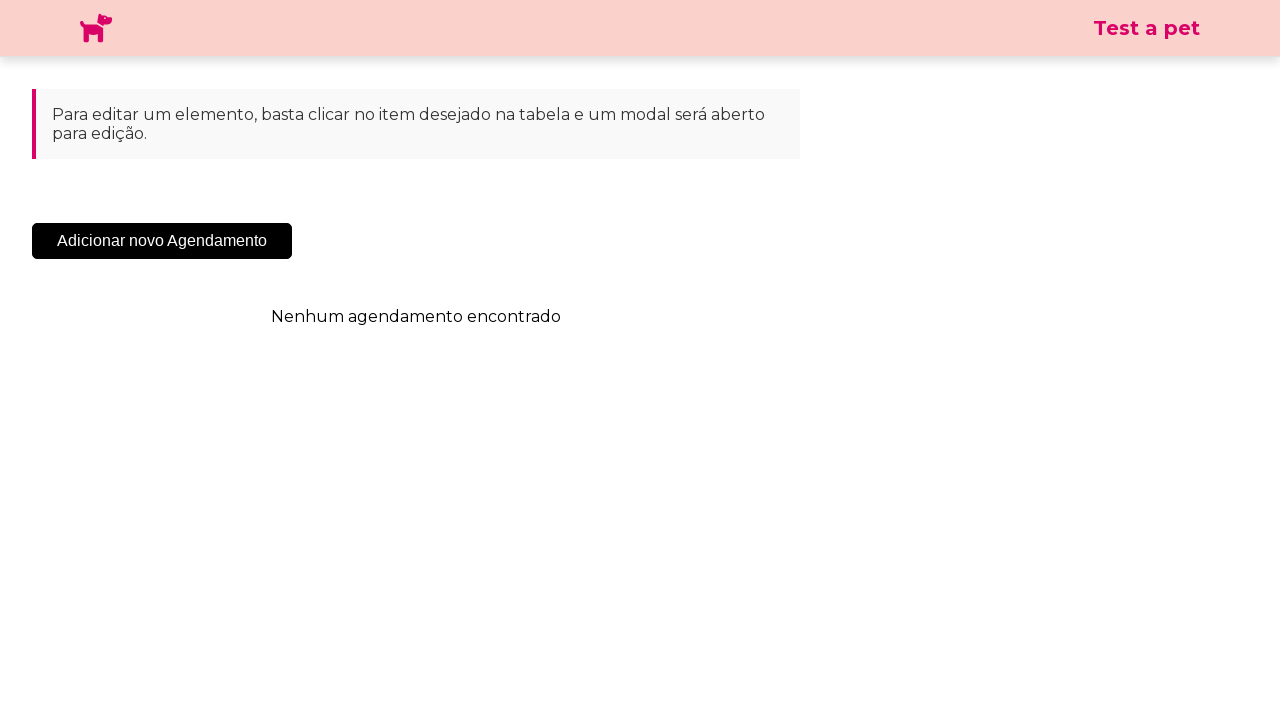

Clicked 'Add New Appointment' button to open modal at (162, 241) on .sc-cHqXqK.kZzwzX
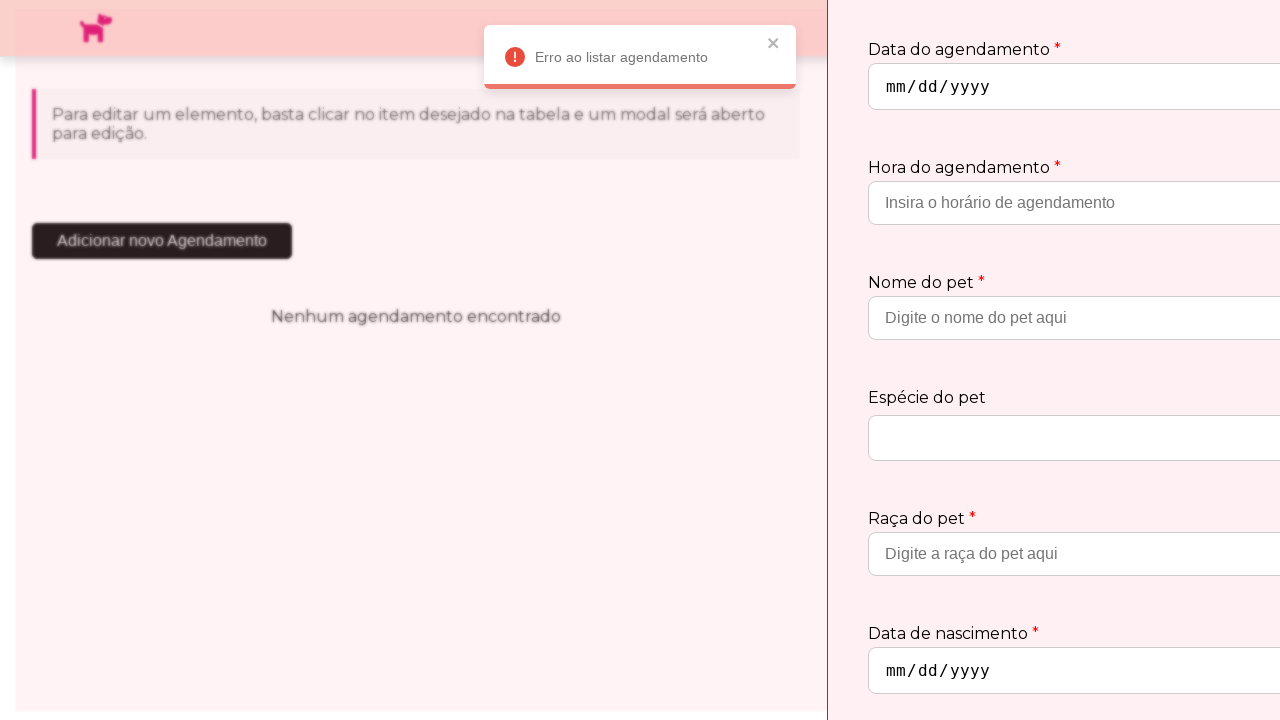

Appointment modal appeared and submit button is visible
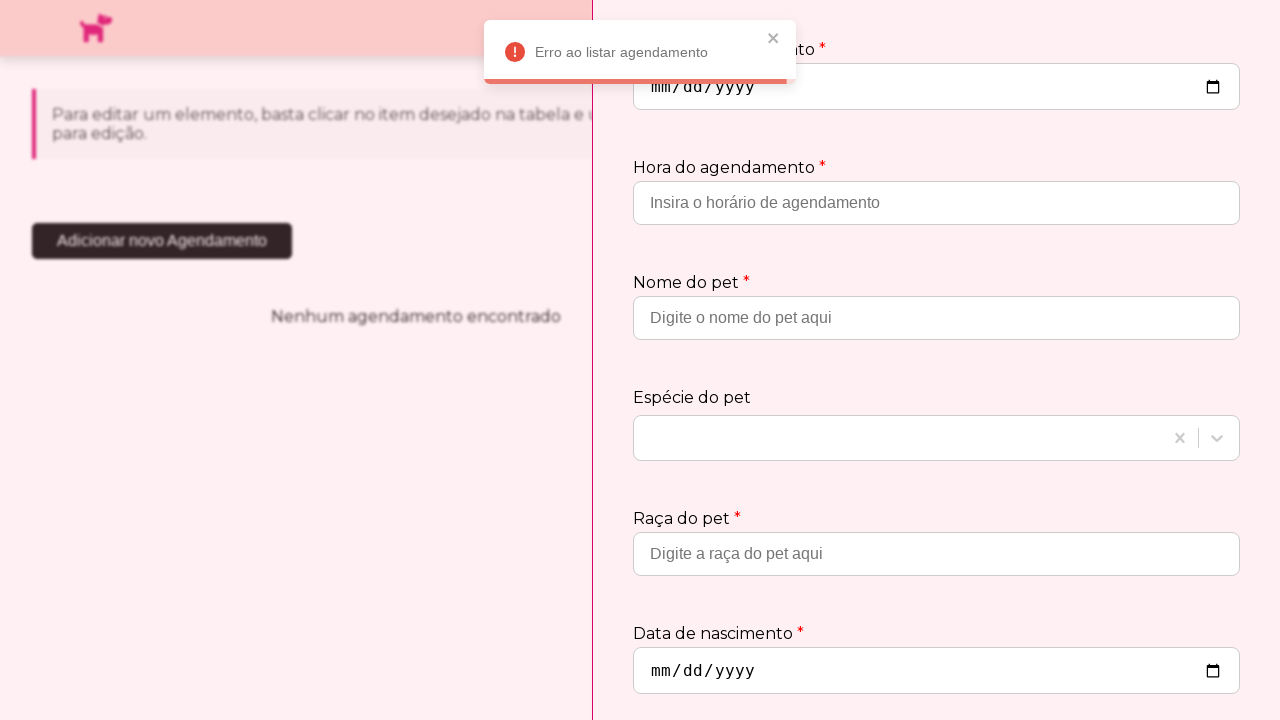

Clicked submit button without filling any required fields at (1181, 662) on .sc-jtQUzJ.jTycSN
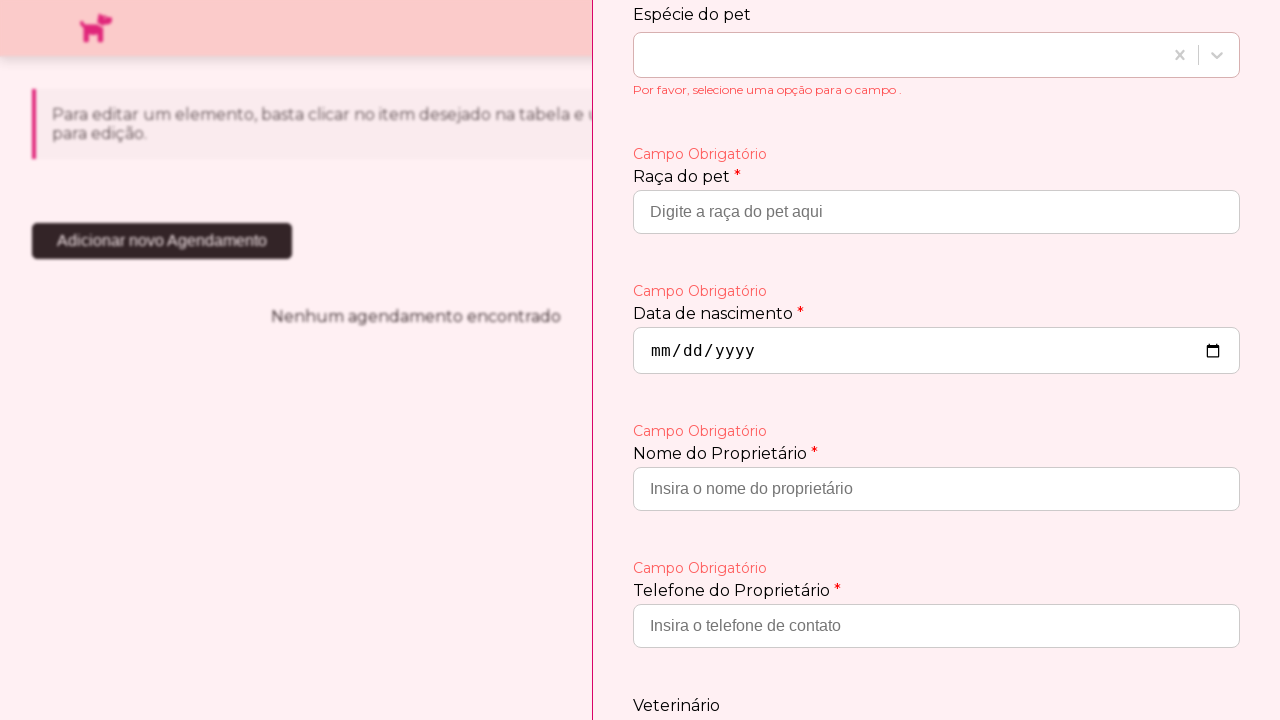

Required field error message appeared
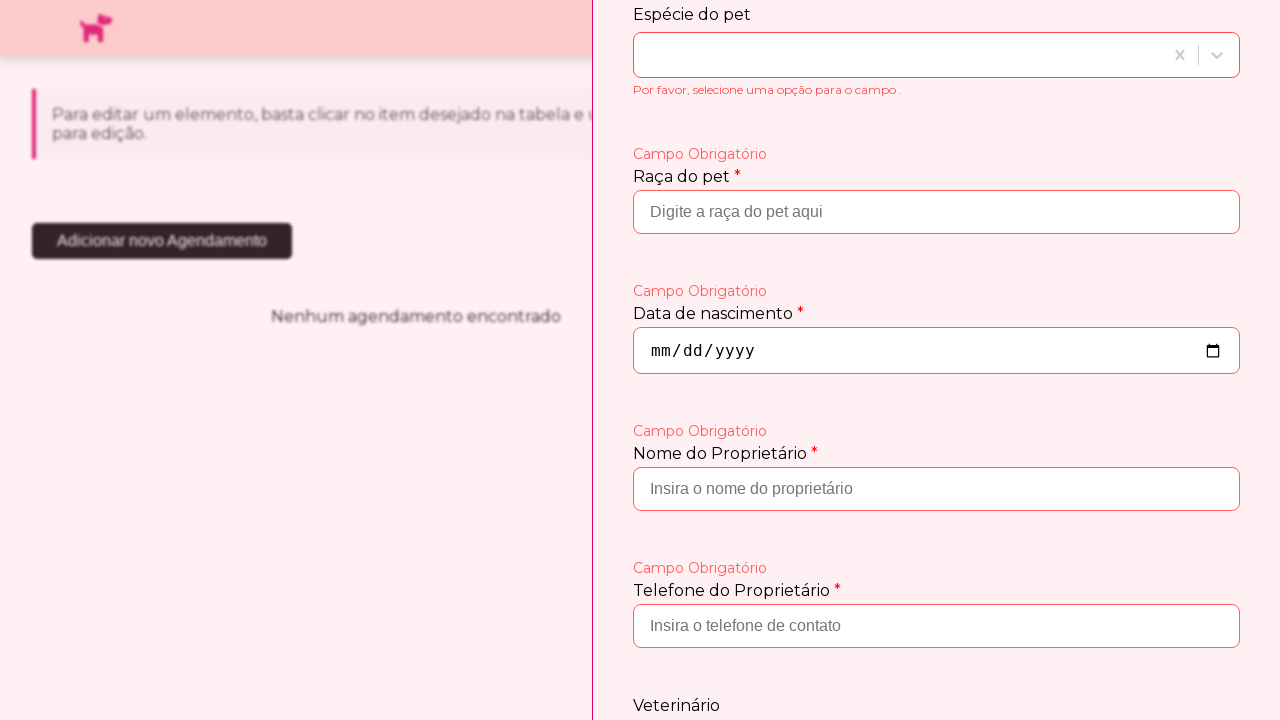

Verified that required field error message is visible
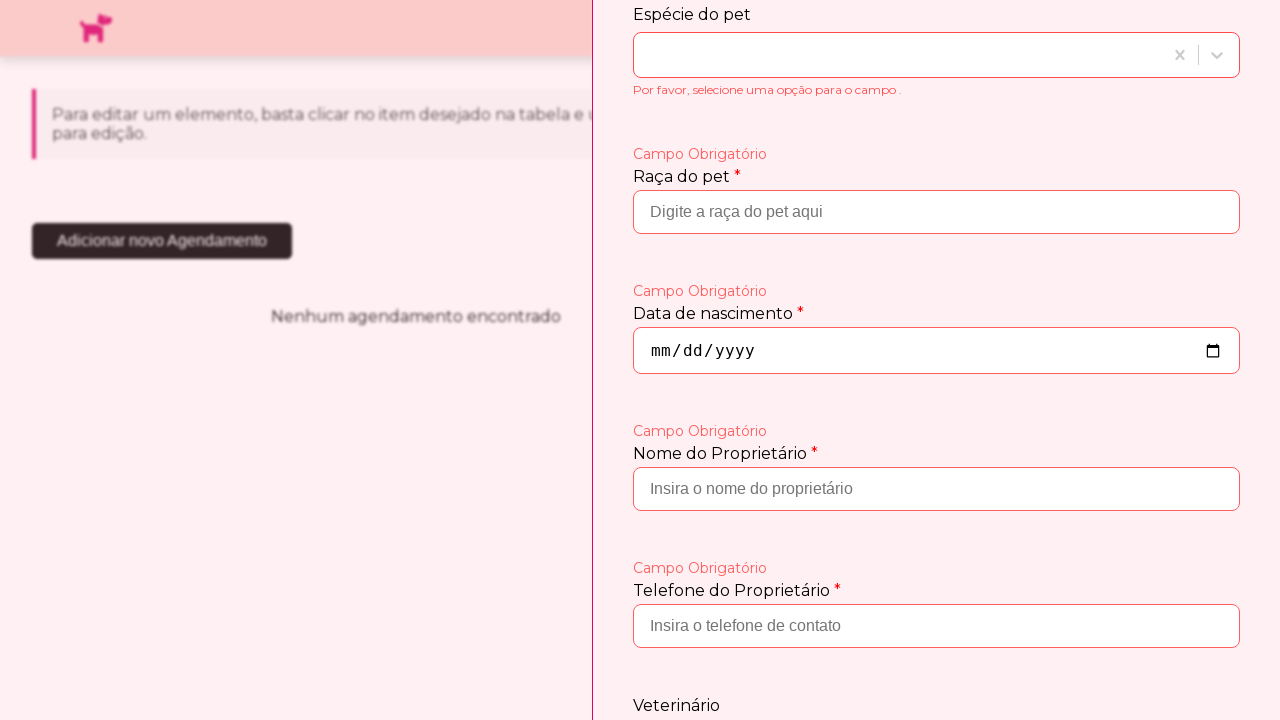

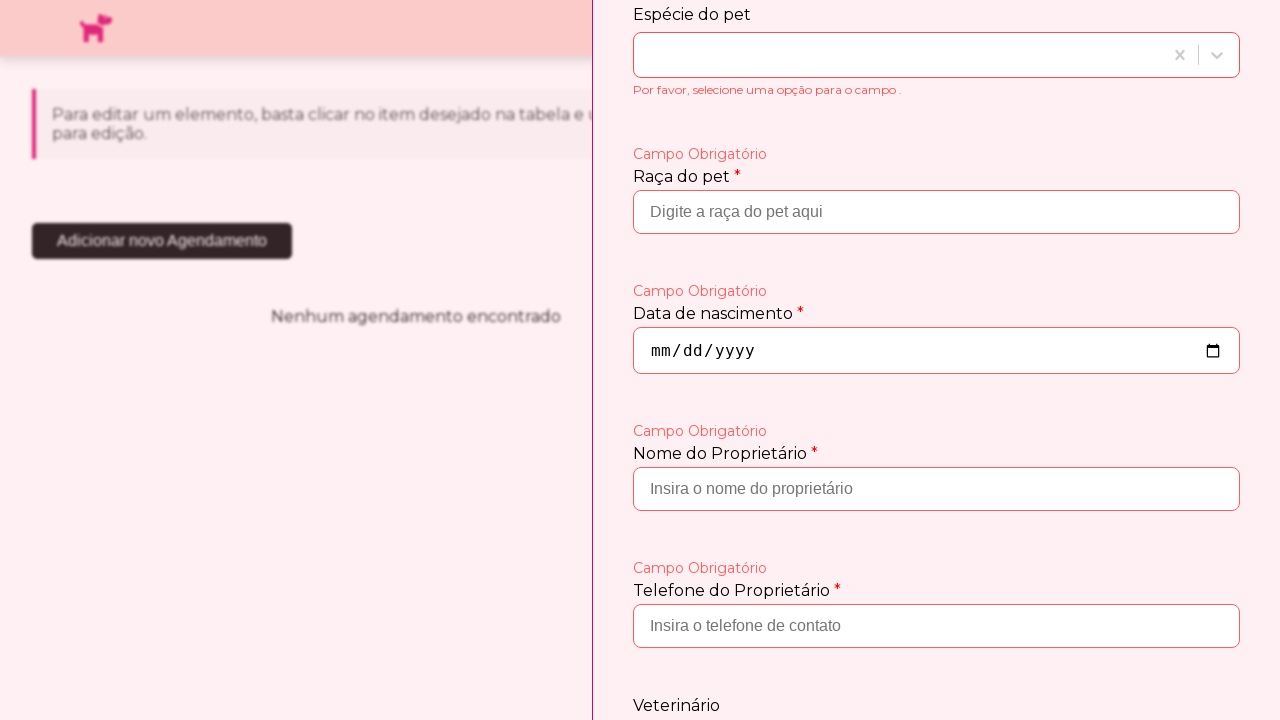